Navigates to a practice automation page, scrolls down to a table, and verifies the table structure by checking rows and columns

Starting URL: https://www.rahulshettyacademy.com/AutomationPractice/

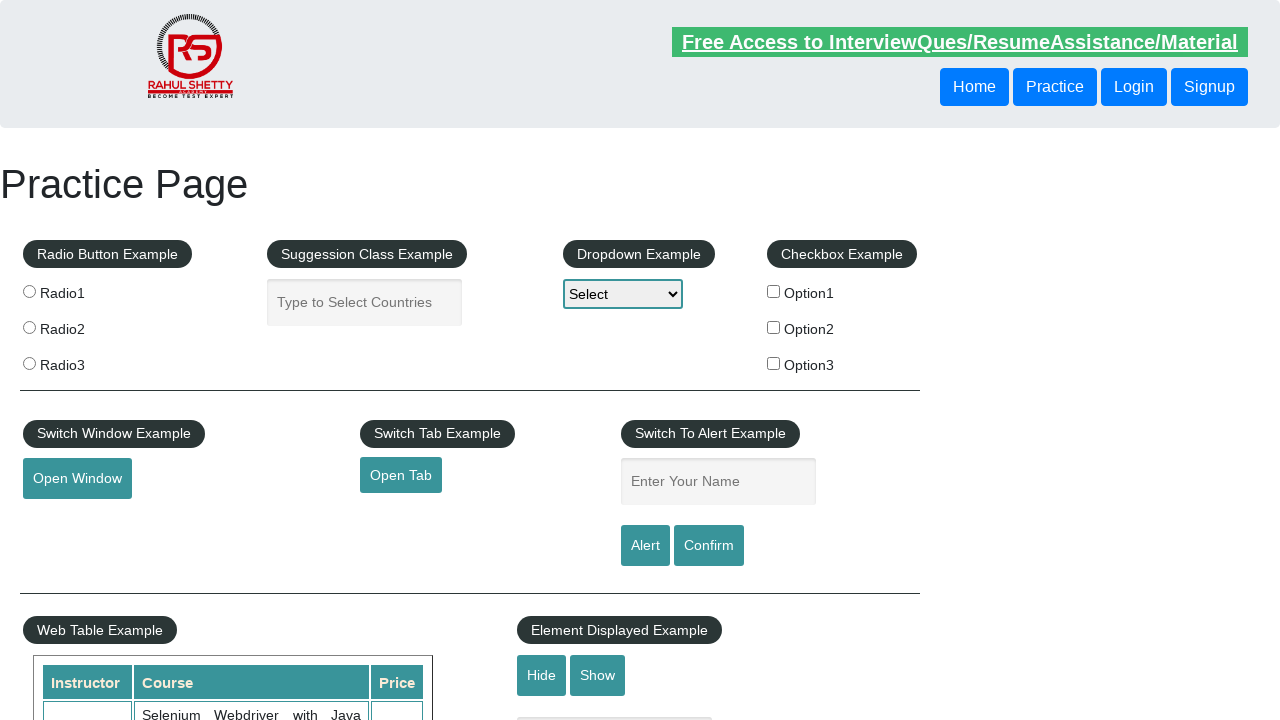

Navigated to Rahul Shetty Academy automation practice page
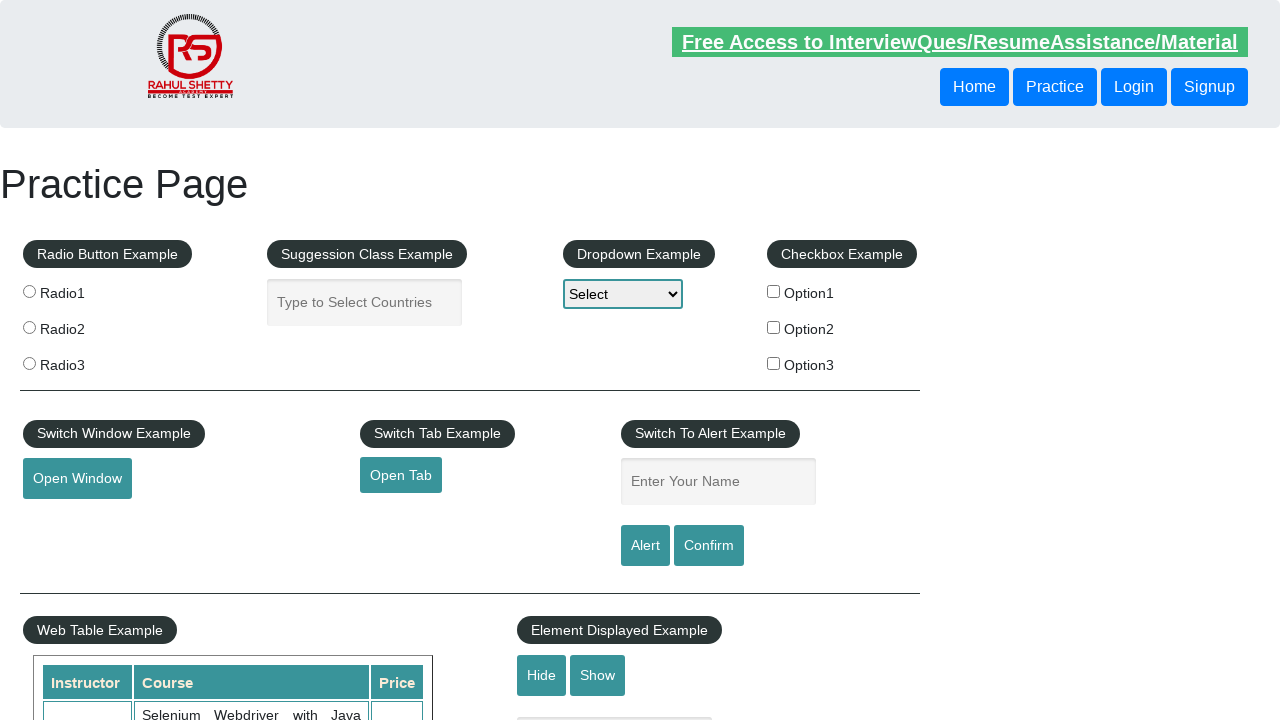

Scrolled down 650 pixels to reveal table section
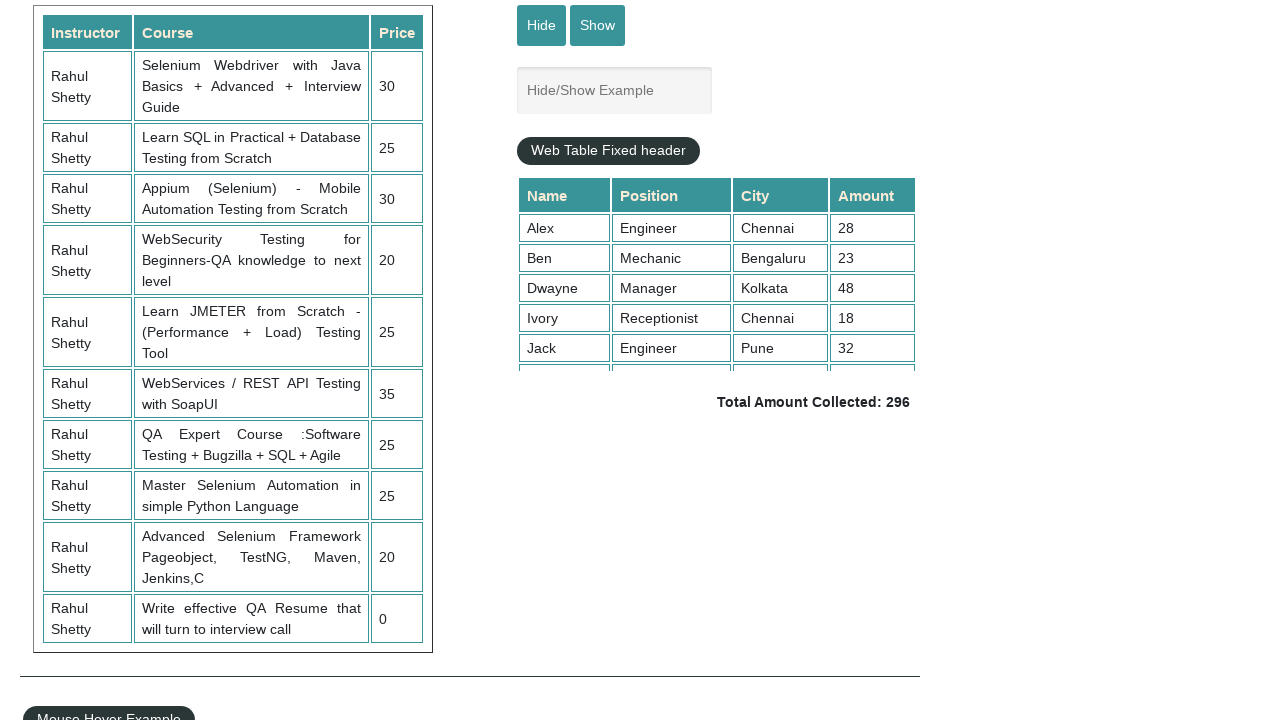

Table element with id 'product' became visible
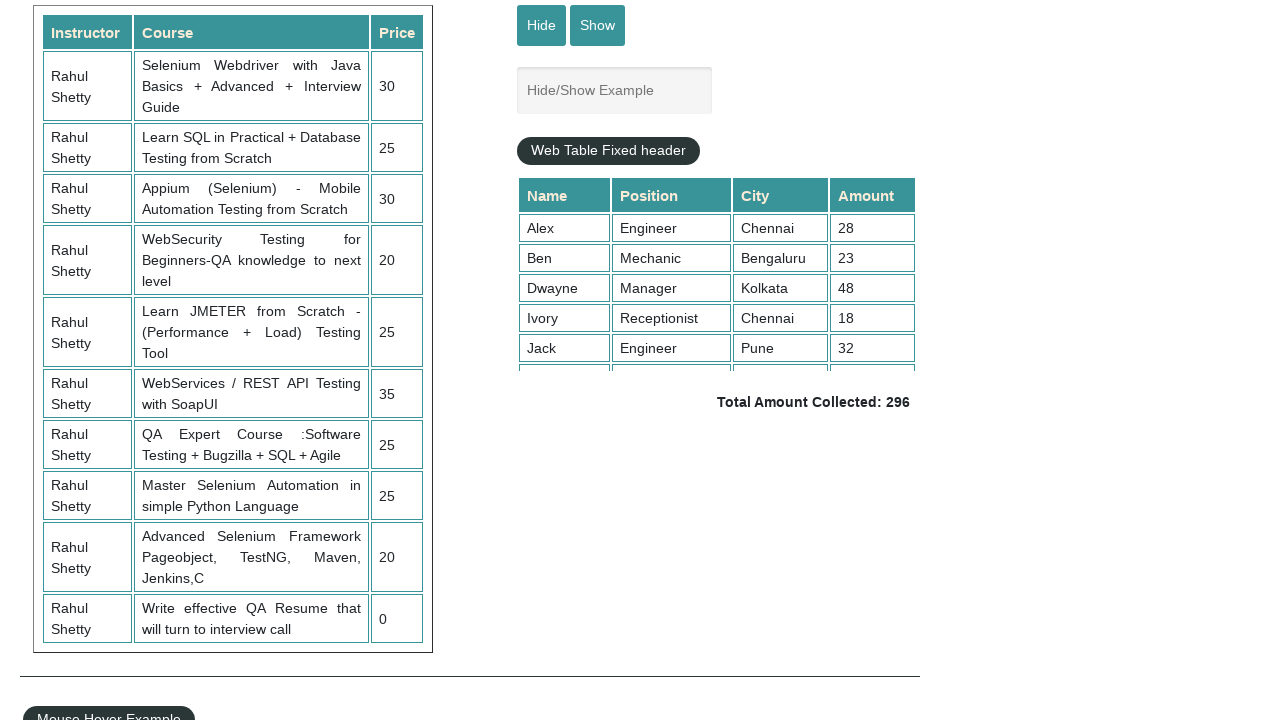

Table rows with class 'table-display' are present
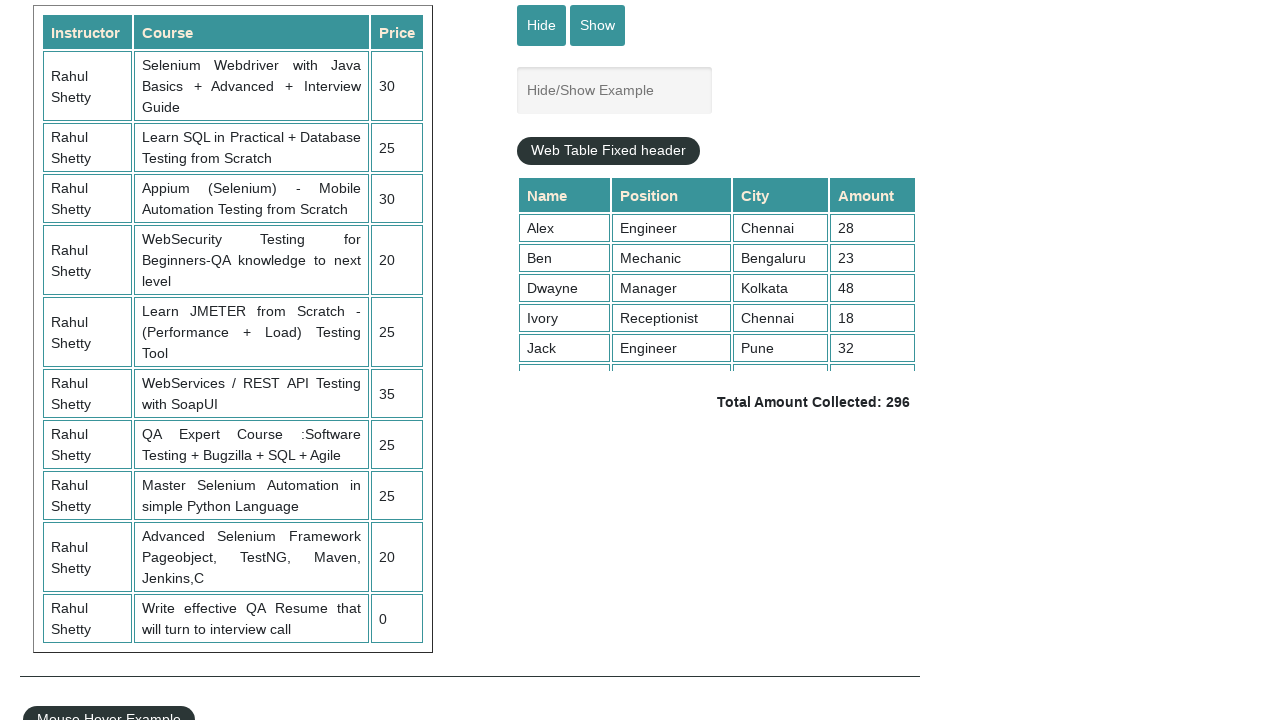

Table header cells in 'table-display' are present
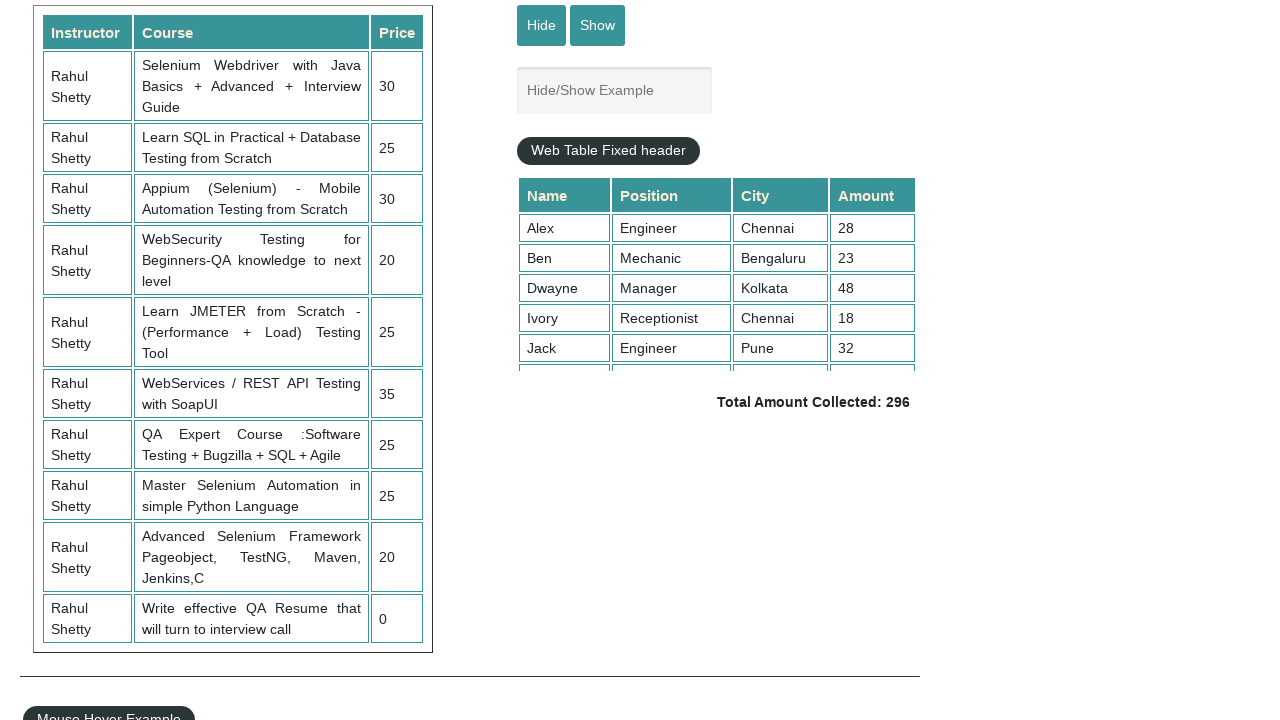

Second row data cells in the table are accessible
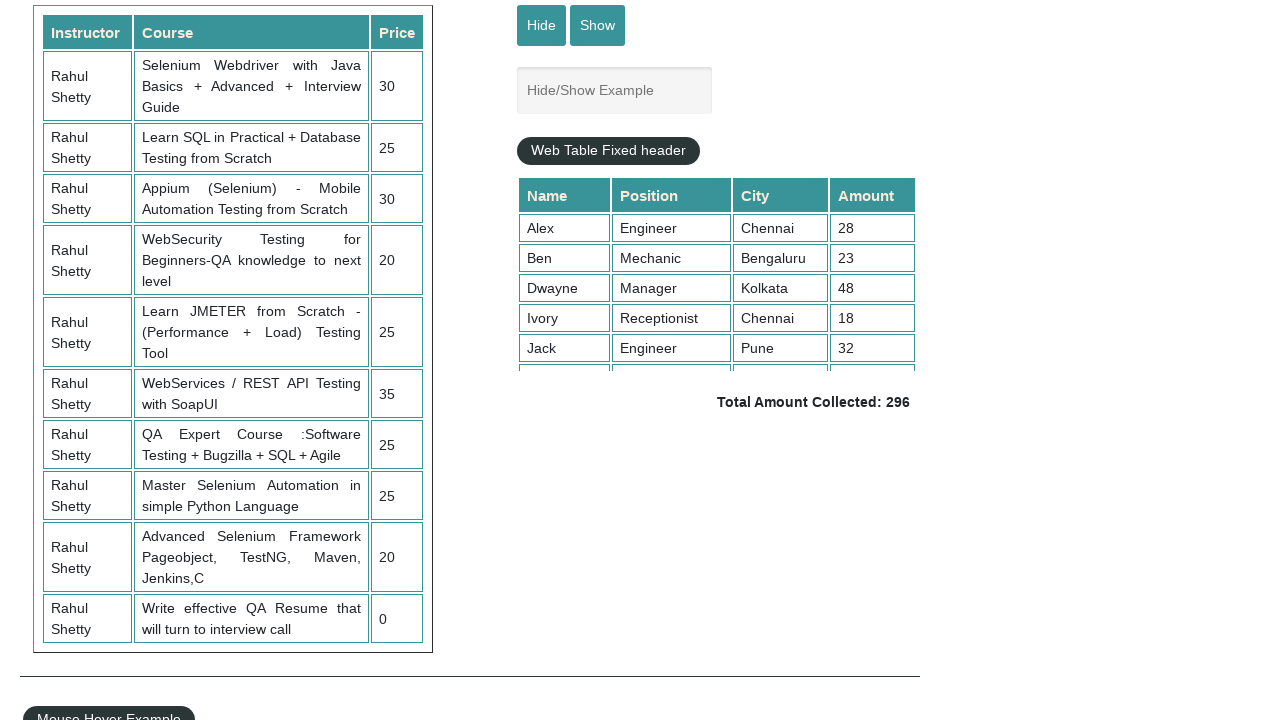

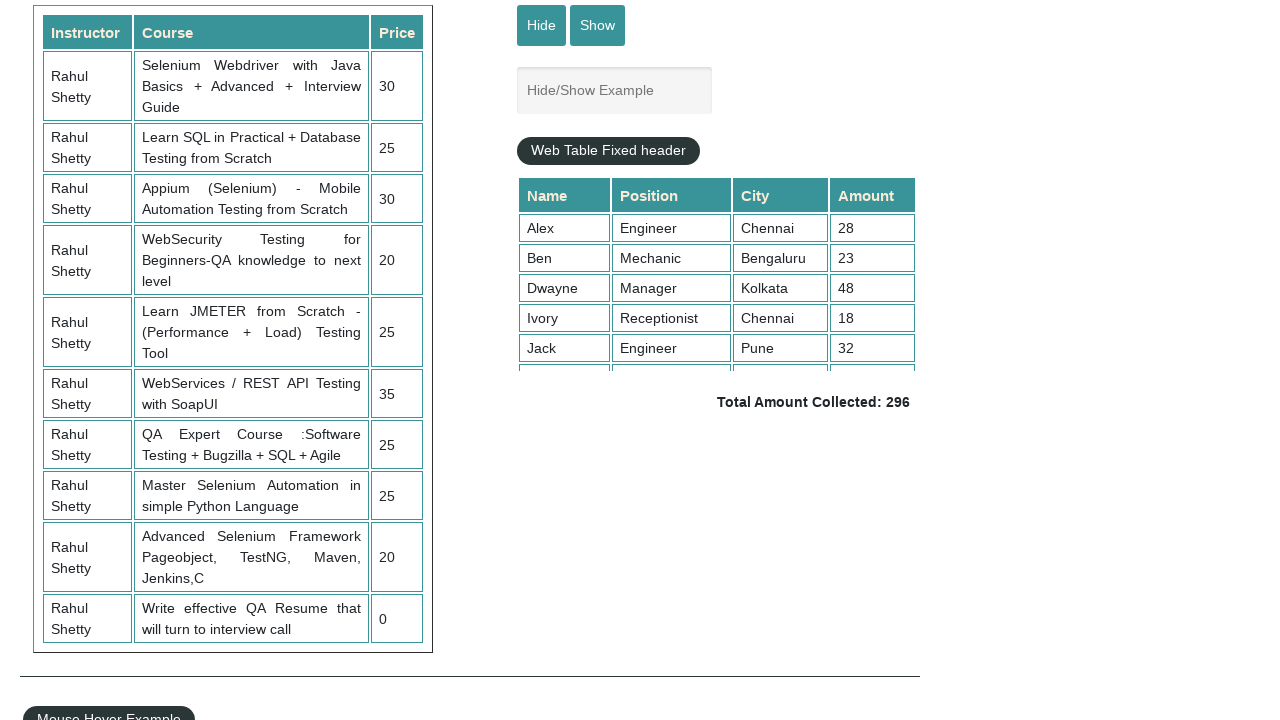